Tests flight booking flow by selecting departure and destination cities, finding flights, and choosing a flight.

Starting URL: https://blazedemo.com

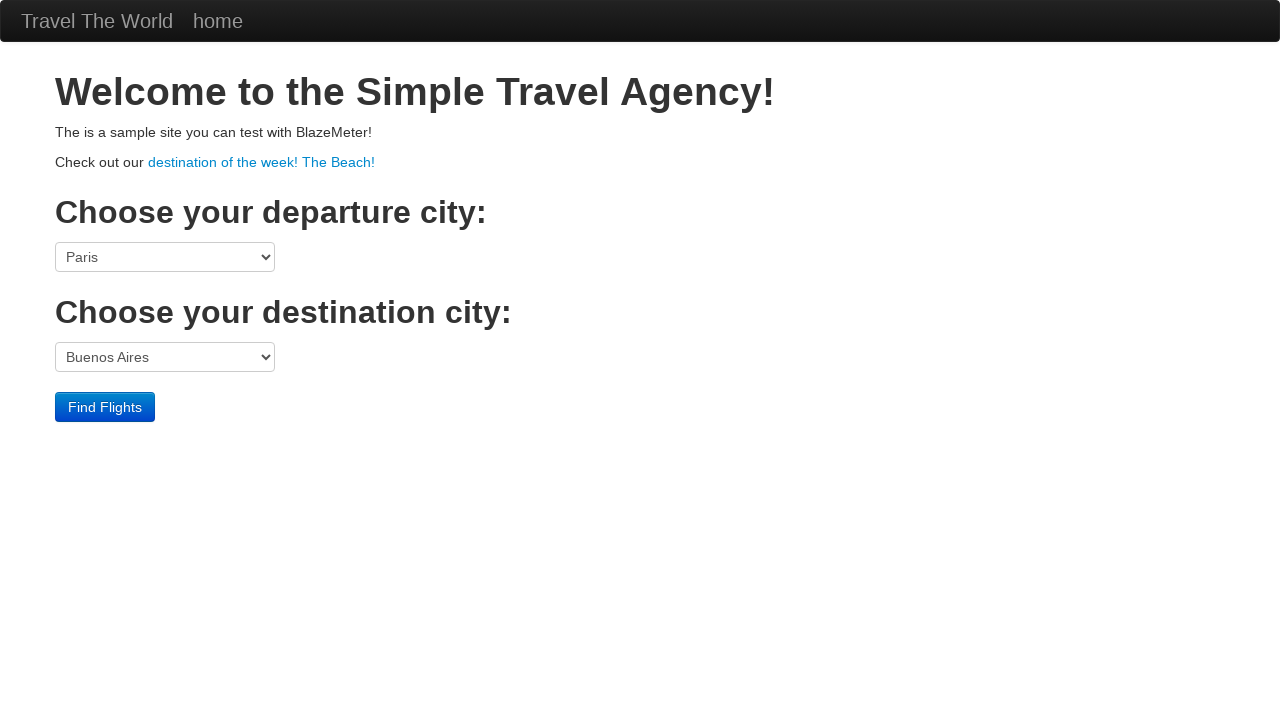

Selected Paris as departure city on select[name='fromPort']
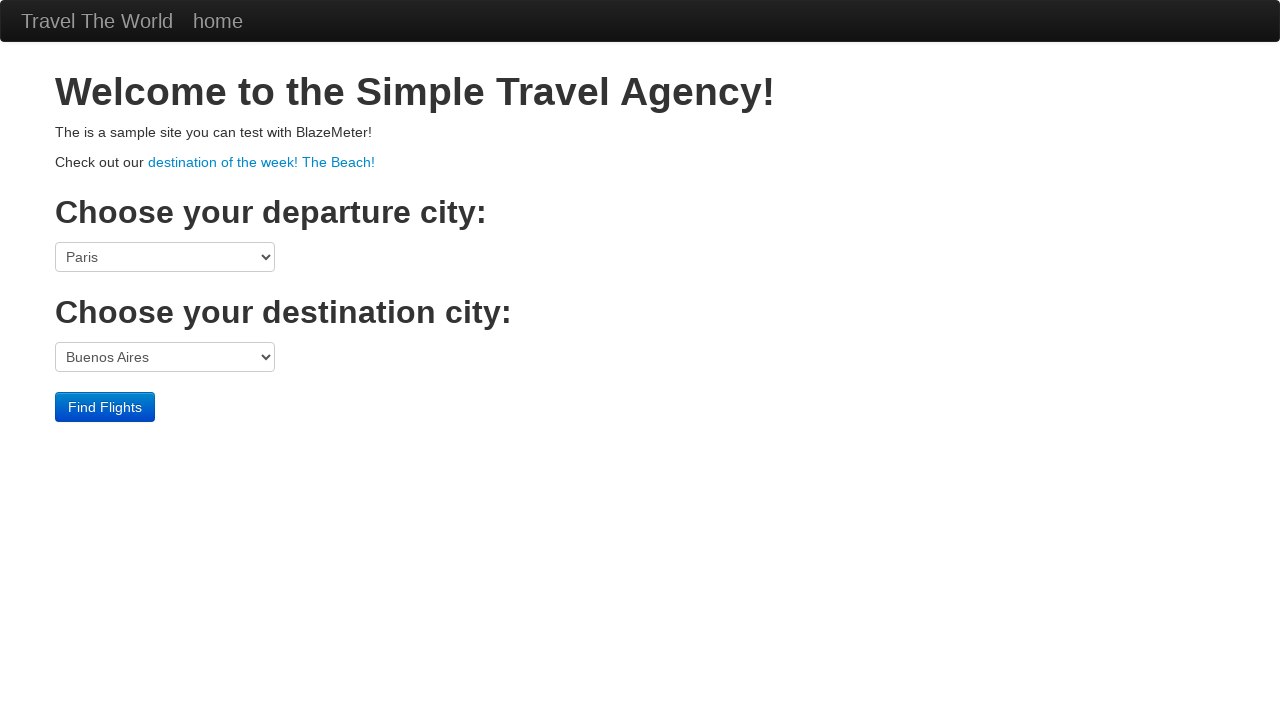

Selected New York as destination city on select[name='toPort']
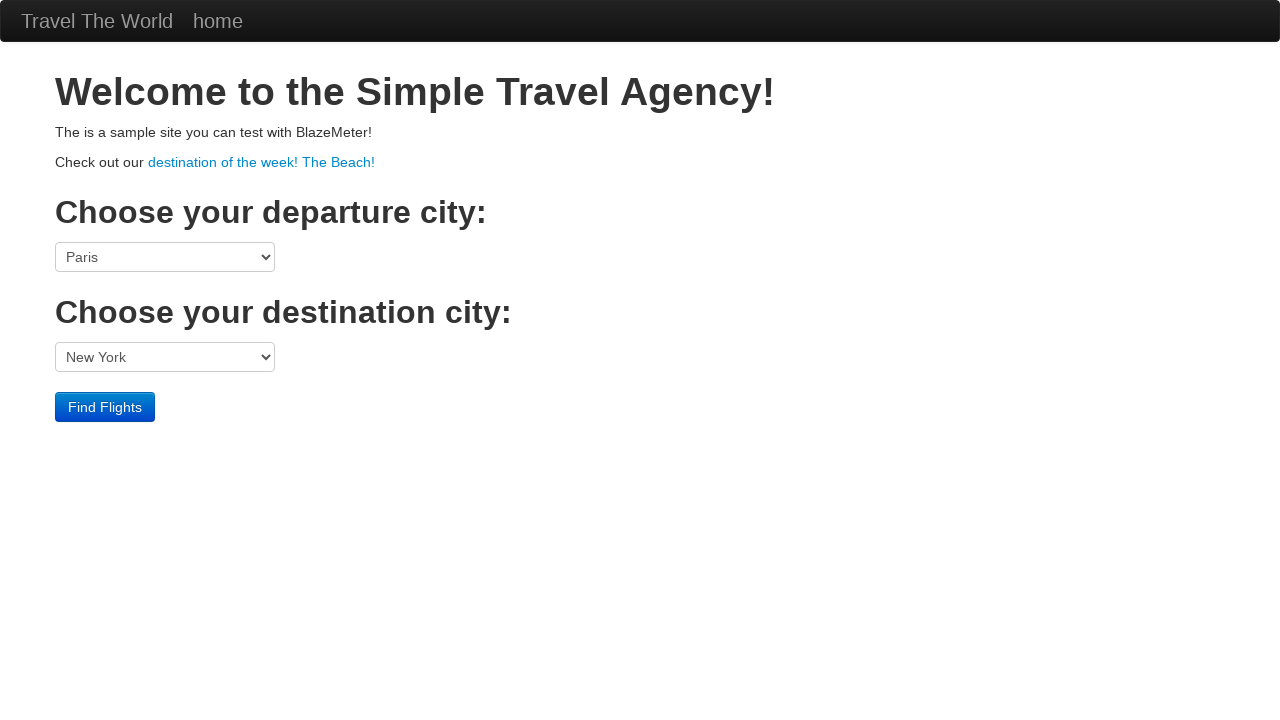

Clicked Find Flights button at (105, 407) on xpath=//input[@value='Find Flights']
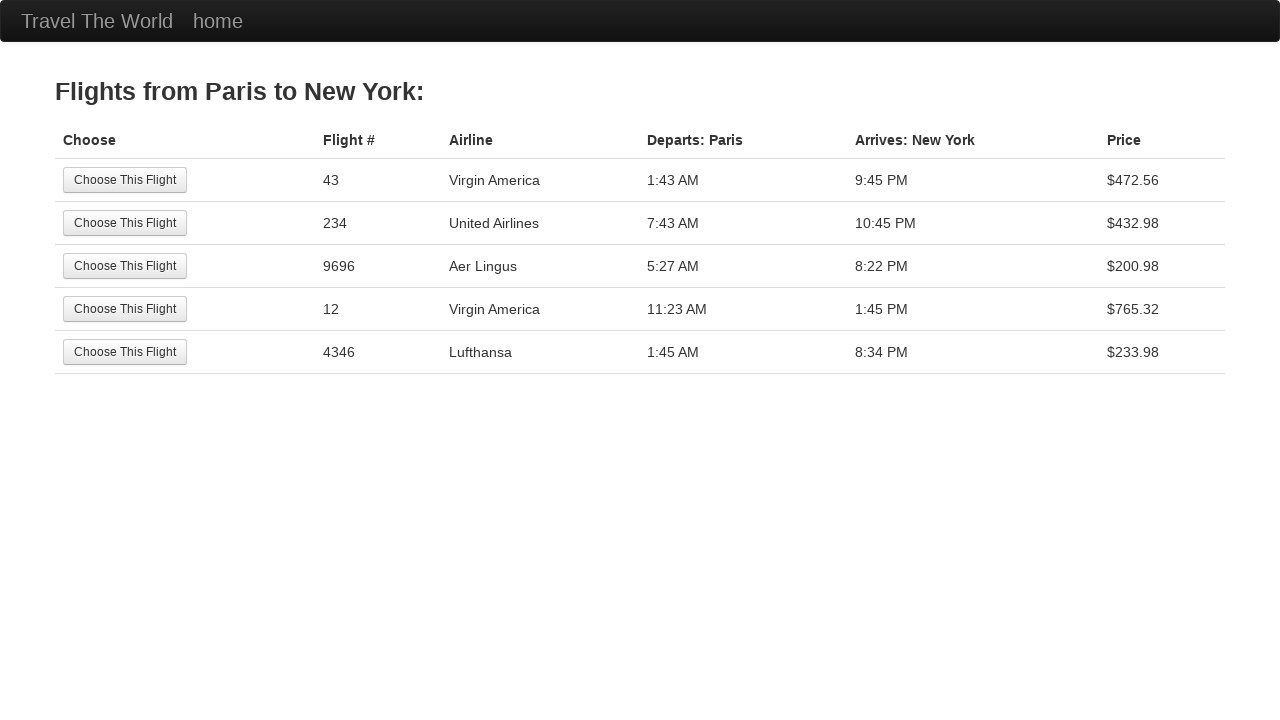

Flight results loaded and Choose This Flight button appeared
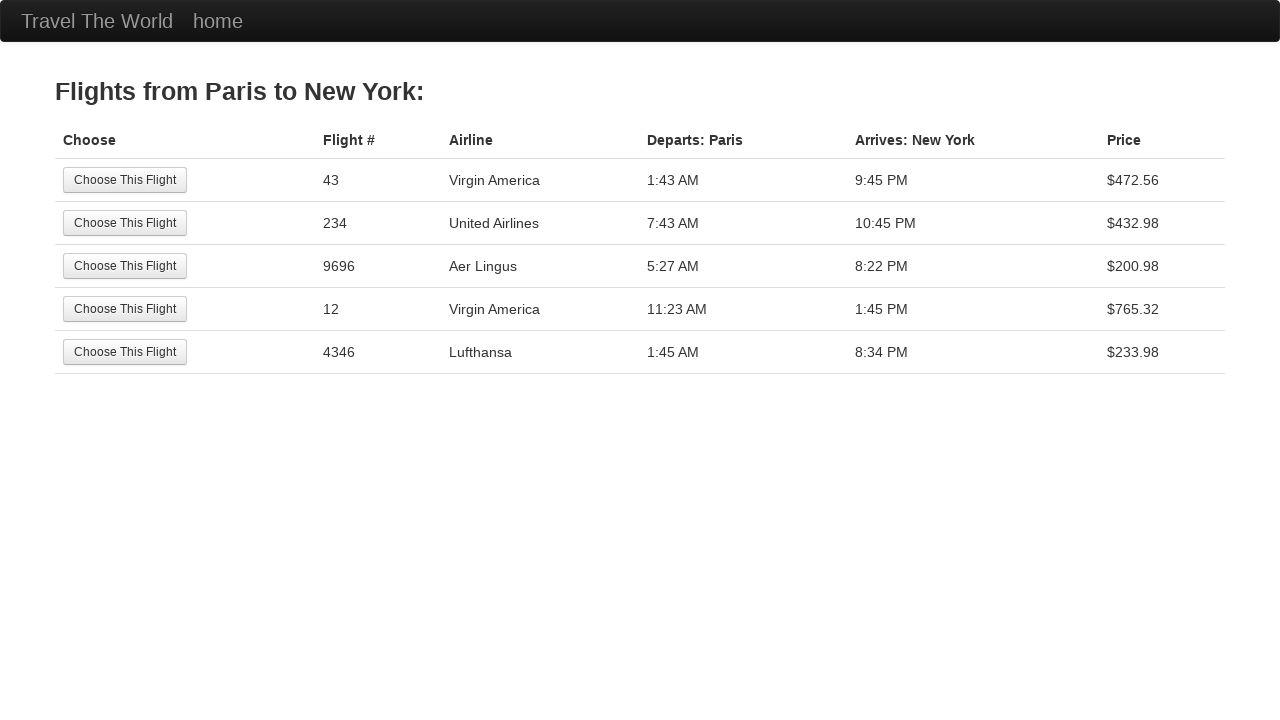

Selected a flight by clicking Choose This Flight button at (125, 180) on xpath=//input[@value='Choose This Flight']
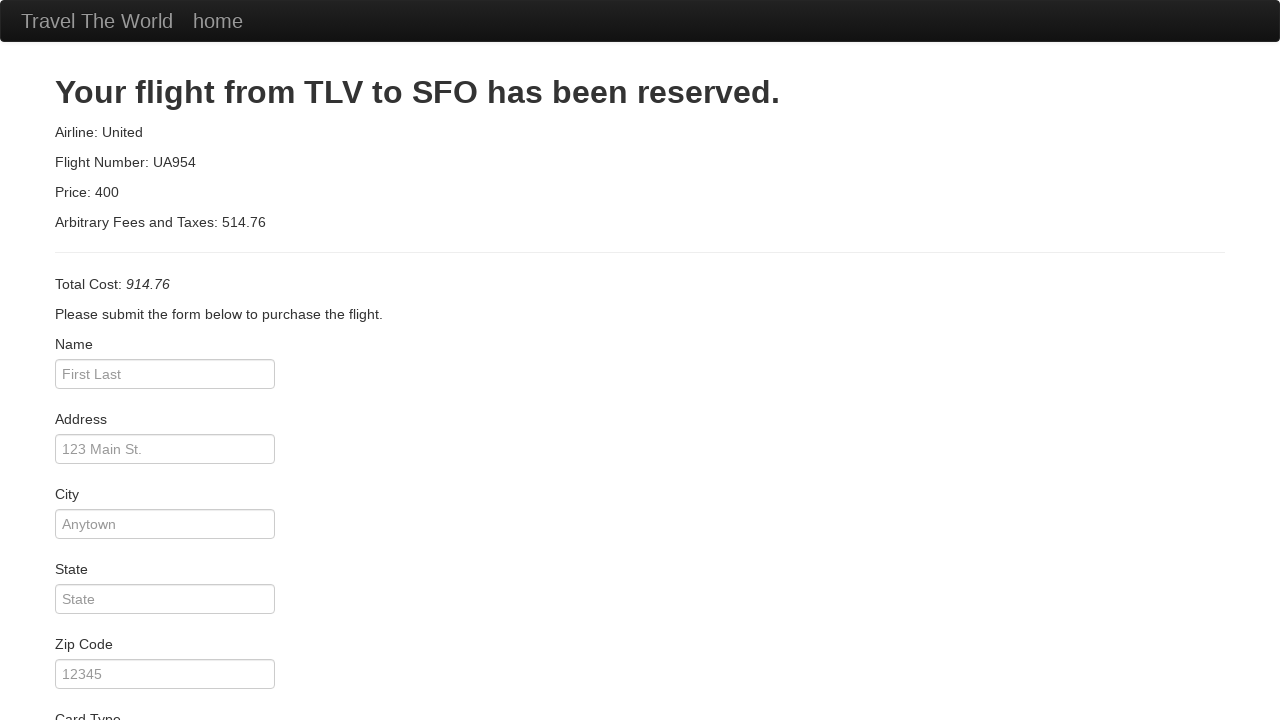

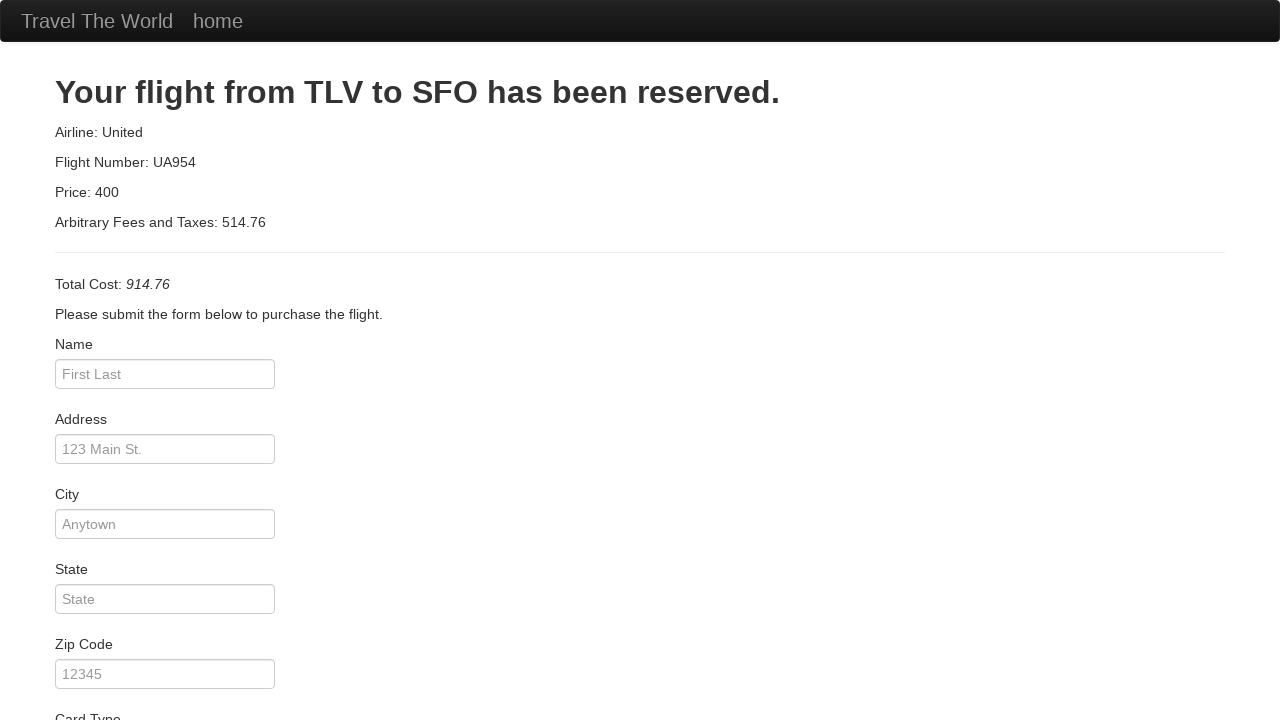